Tests button interactions on DemoQA by navigating to the Elements section, clicking the Buttons menu item, and interacting with double-click and regular click buttons.

Starting URL: https://demoqa.com/

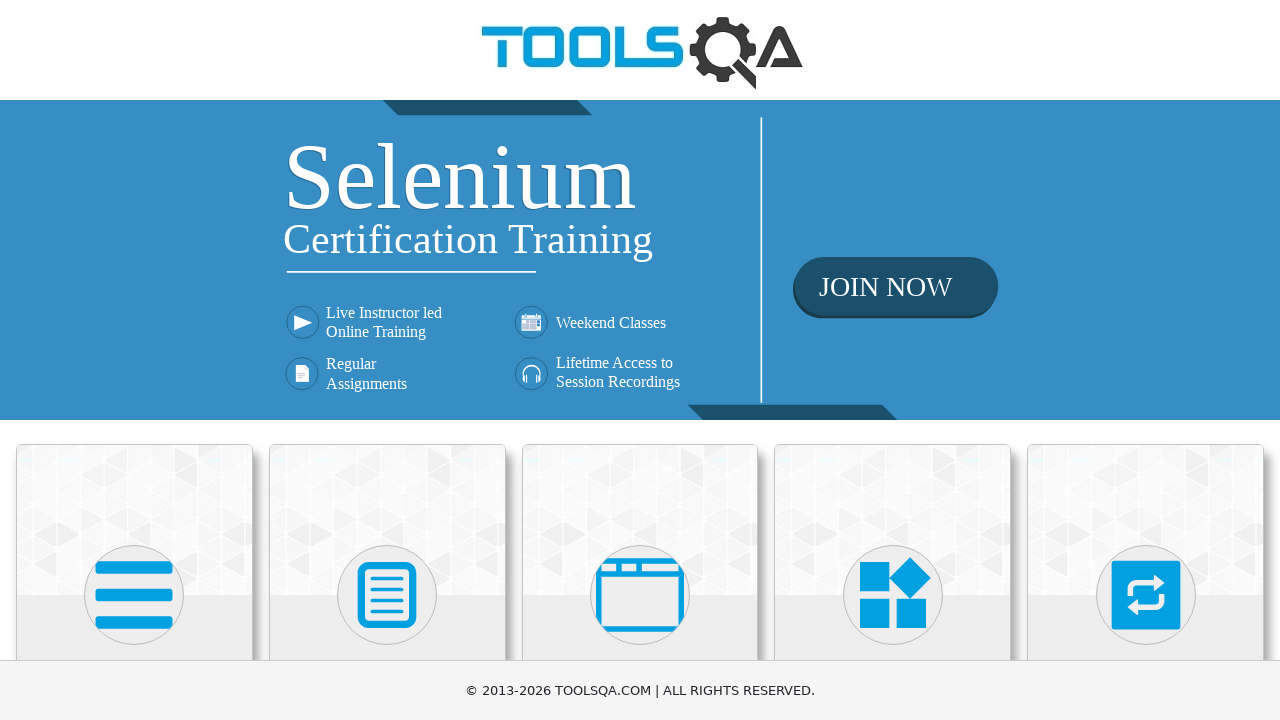

Clicked on Elements heading at (134, 360) on internal:role=heading[name="Elements"i]
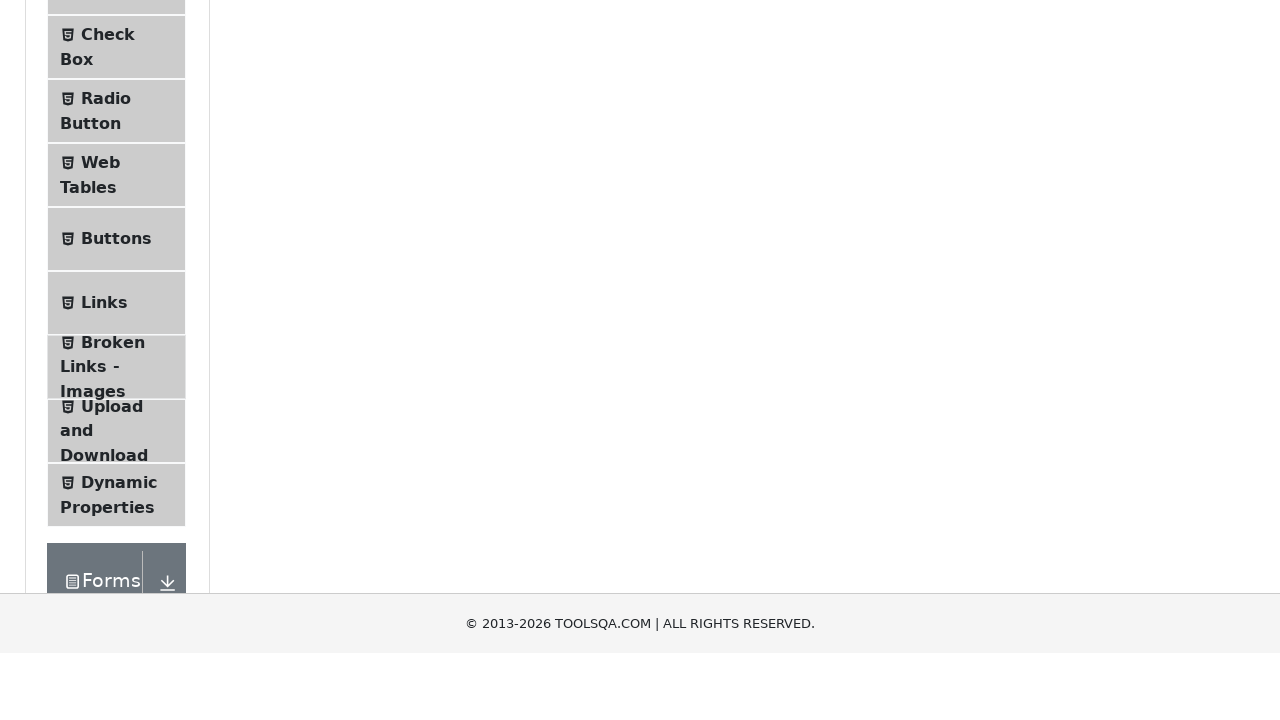

Clicked on Buttons menu item at (116, 517) on internal:text="Buttons"i
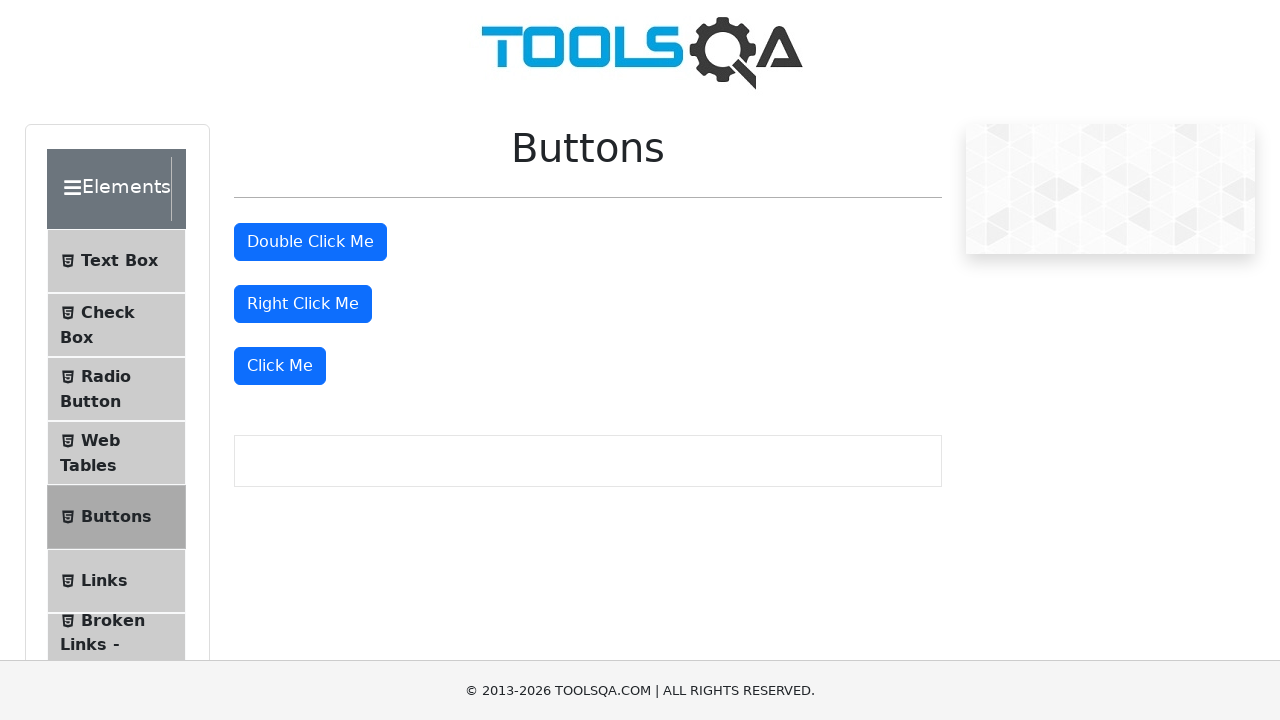

Double-clicked the 'Double Click Me' button at (310, 242) on internal:role=button[name="Double Click Me"i]
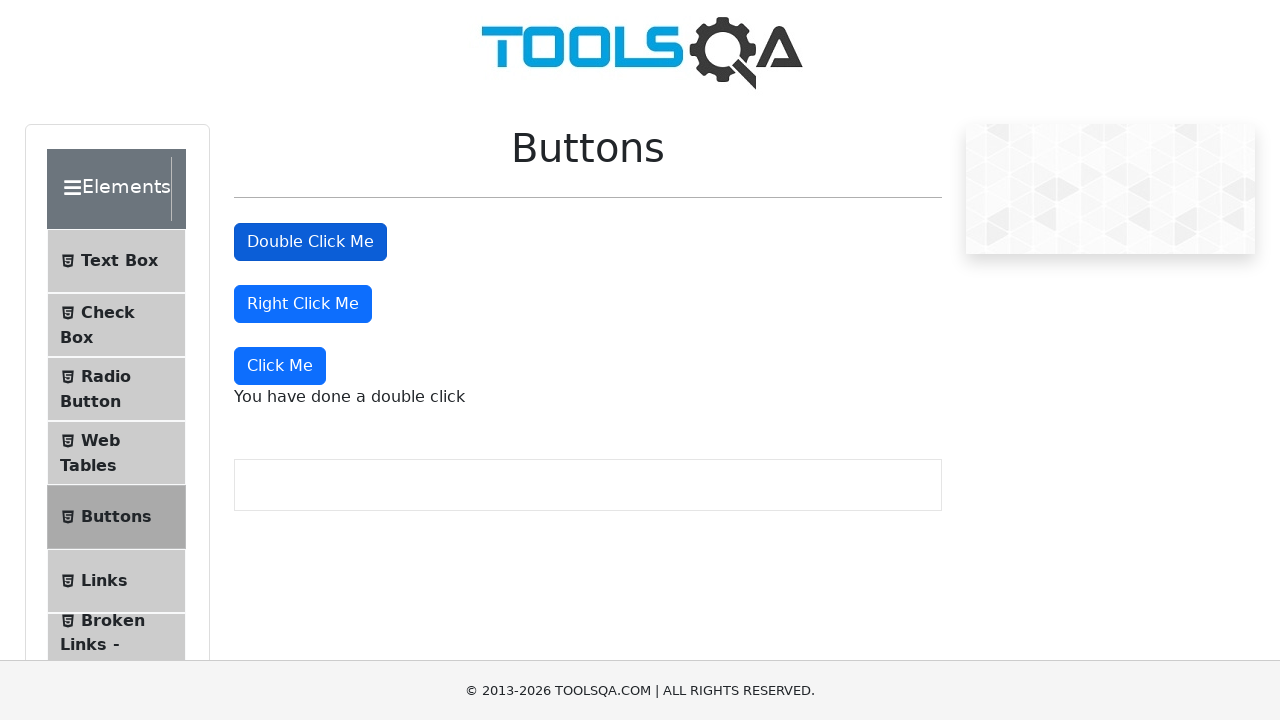

Clicked the 'Click Me' button at (280, 366) on internal:role=button[name="Click Me"s]
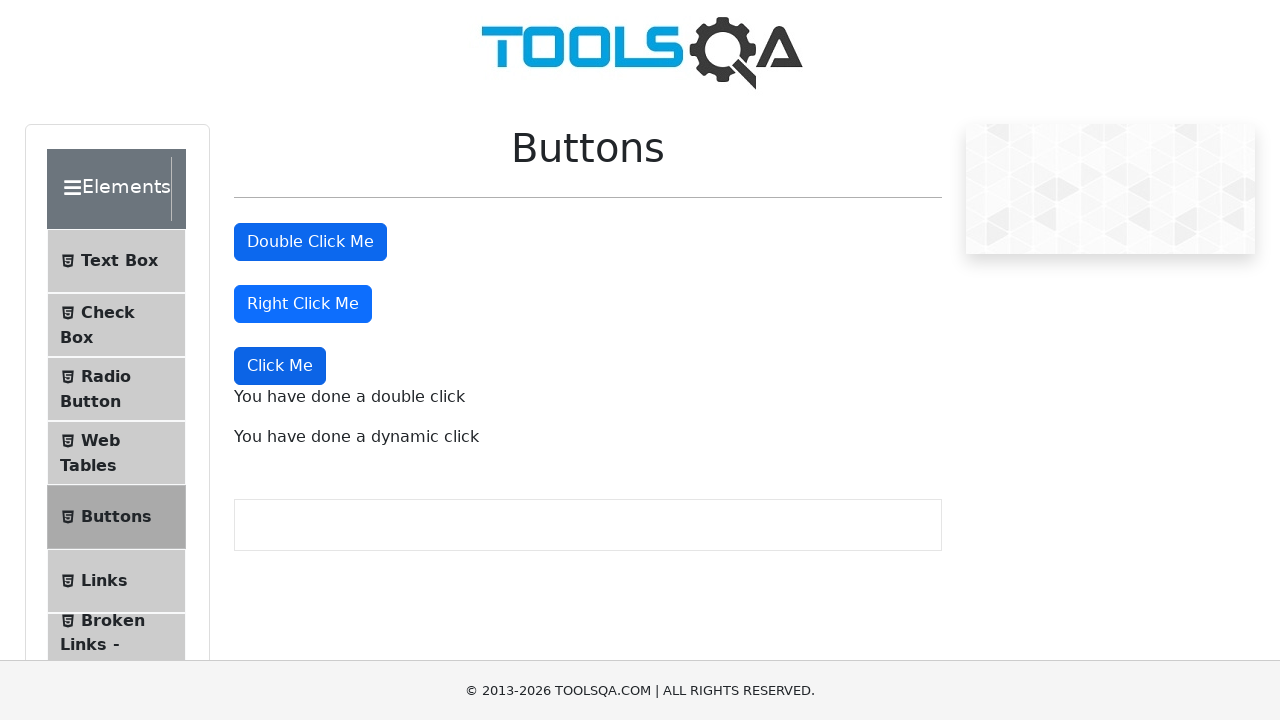

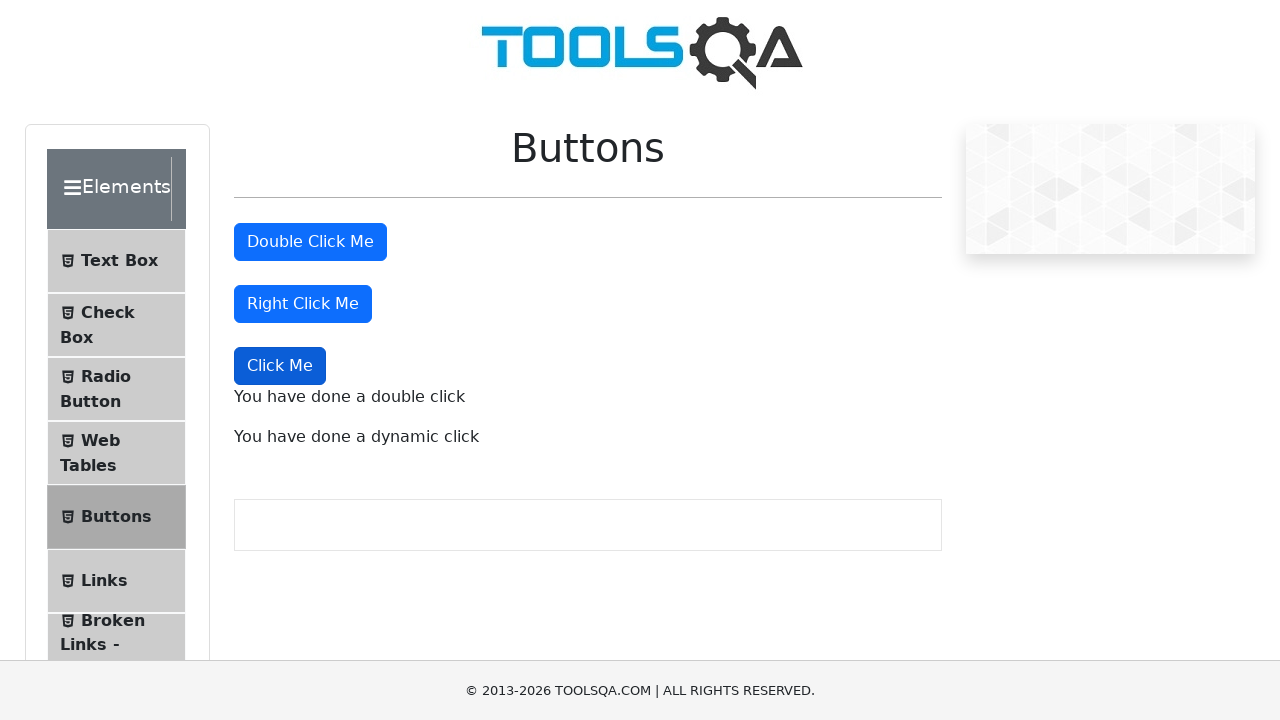